Tests browser window positioning and resizing functionality by adjusting the window position and size

Starting URL: https://www.w3schools.com/

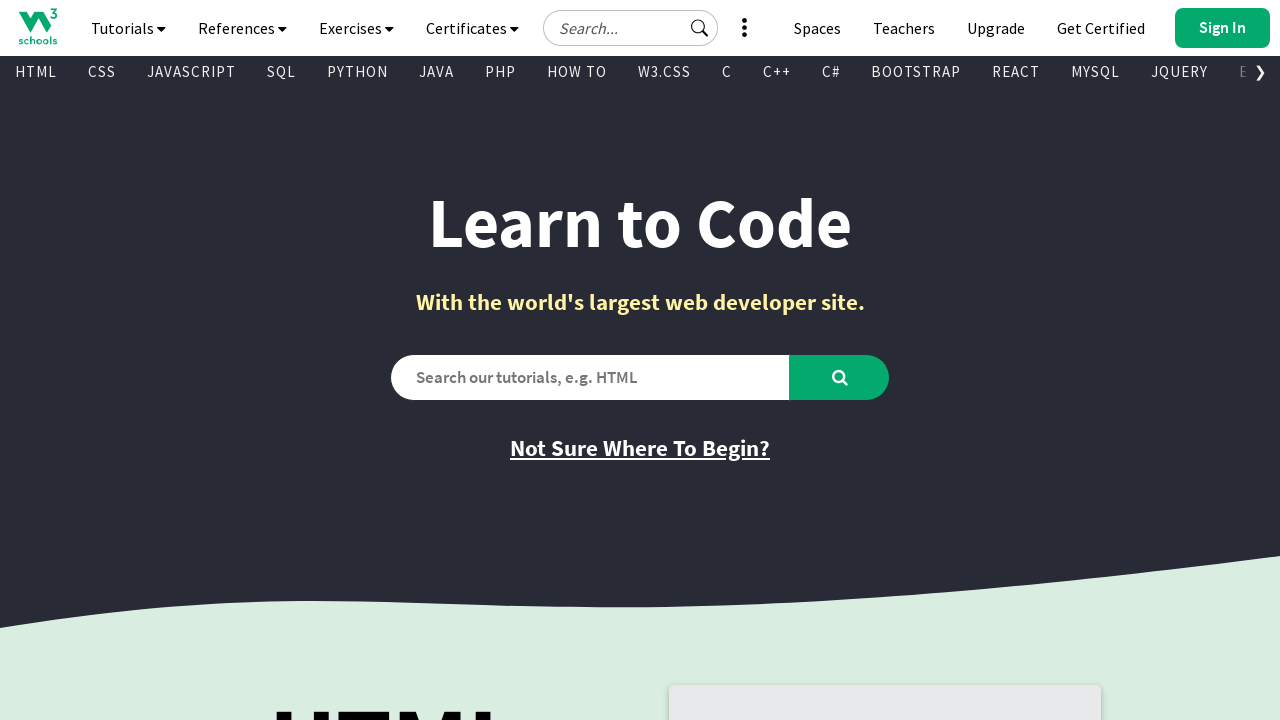

Retrieved initial viewport size
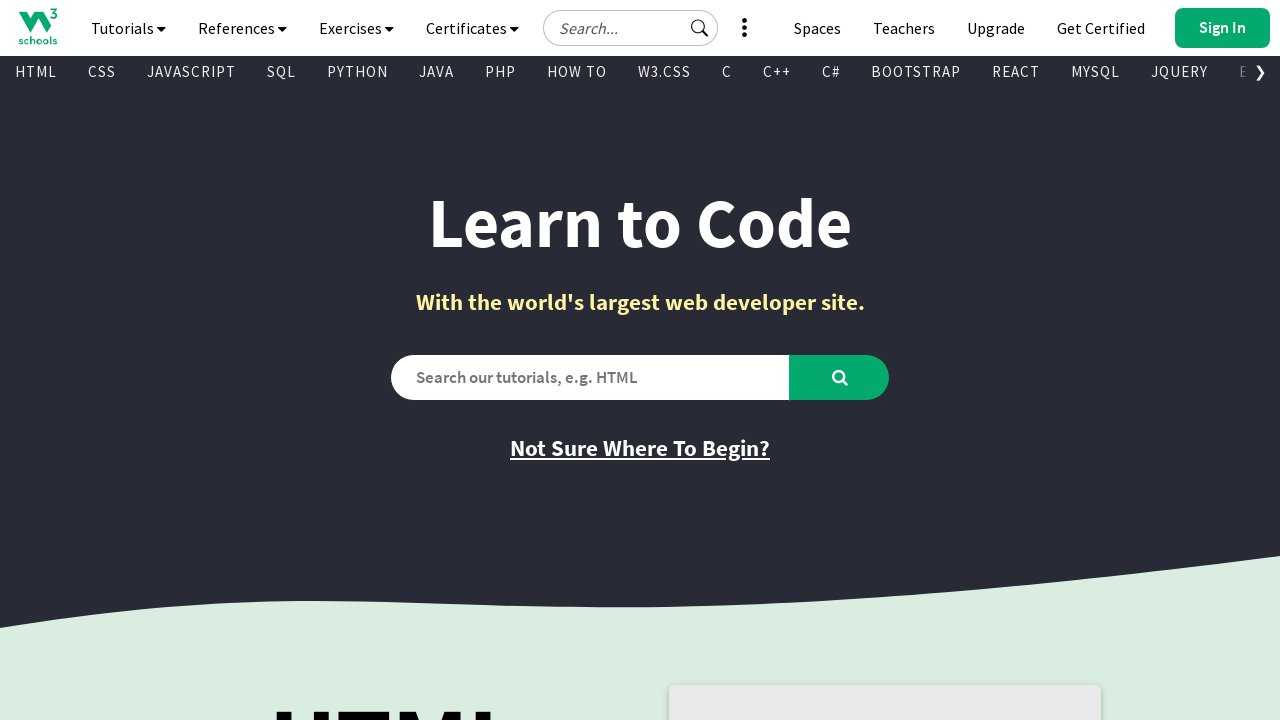

Set viewport size to 800x800
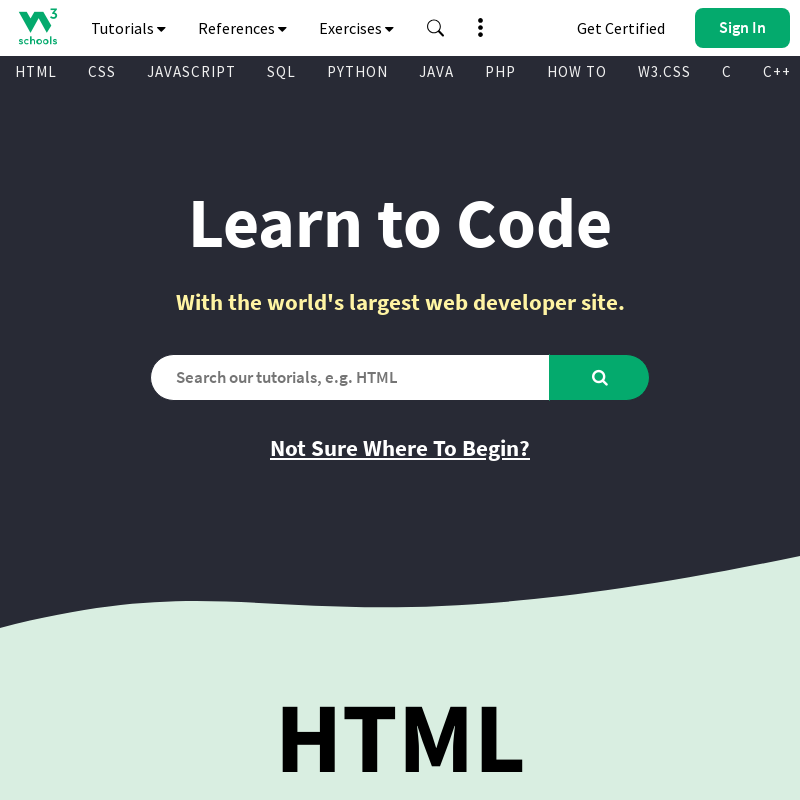

Retrieved new viewport size after resize
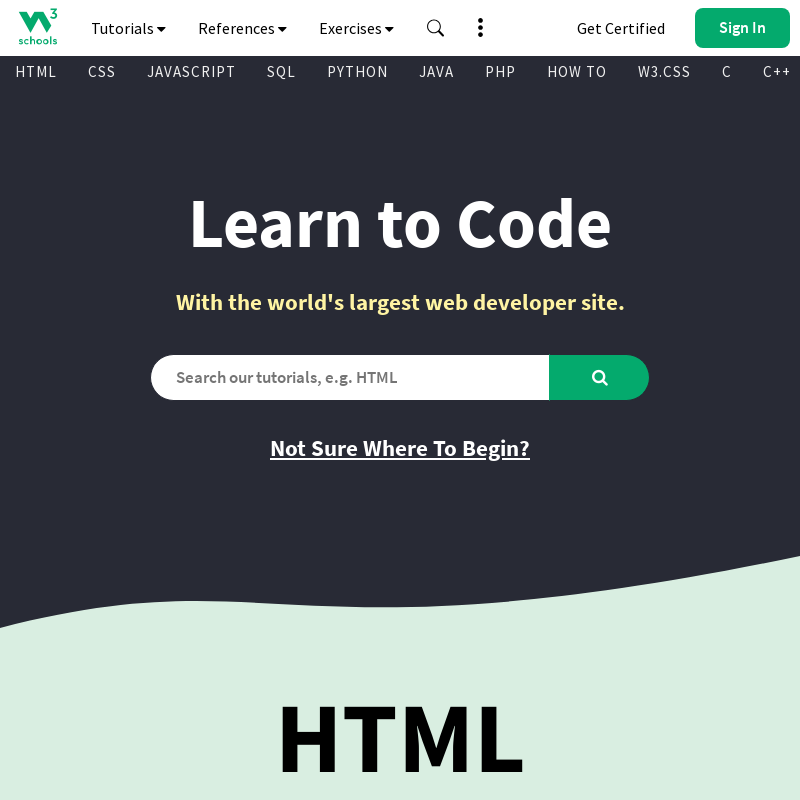

Viewport resize verification passed - dimensions match 800x800
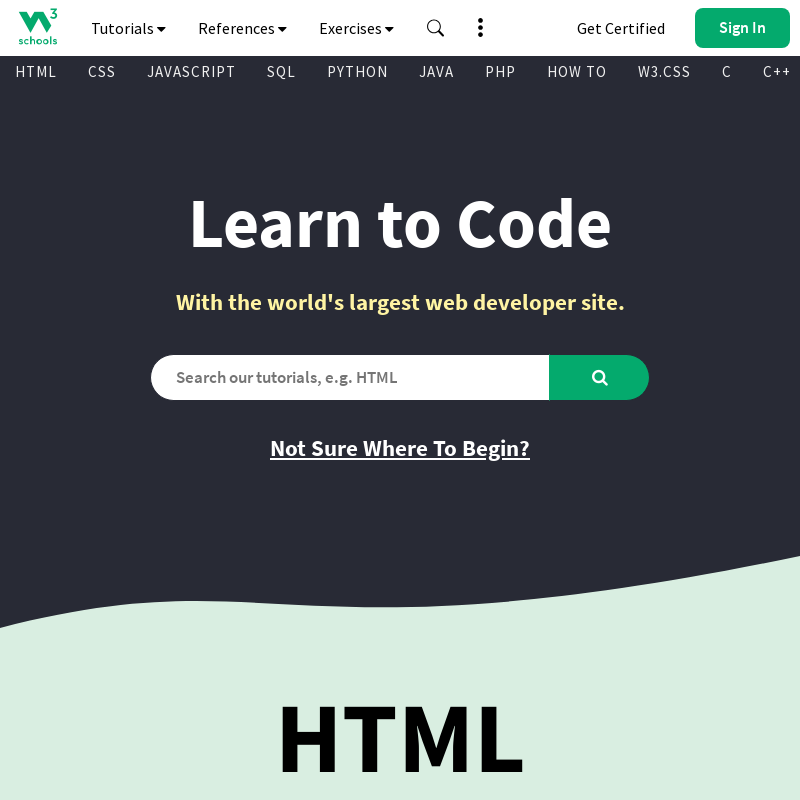

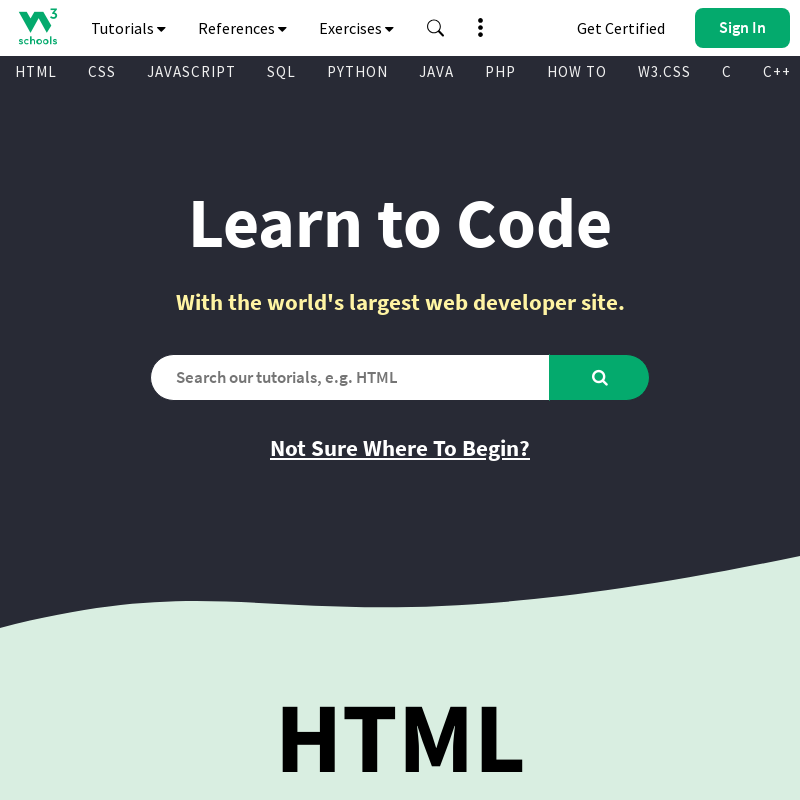